Tests dropdown selection by selecting an option using its index position

Starting URL: https://the-internet.herokuapp.com/dropdown

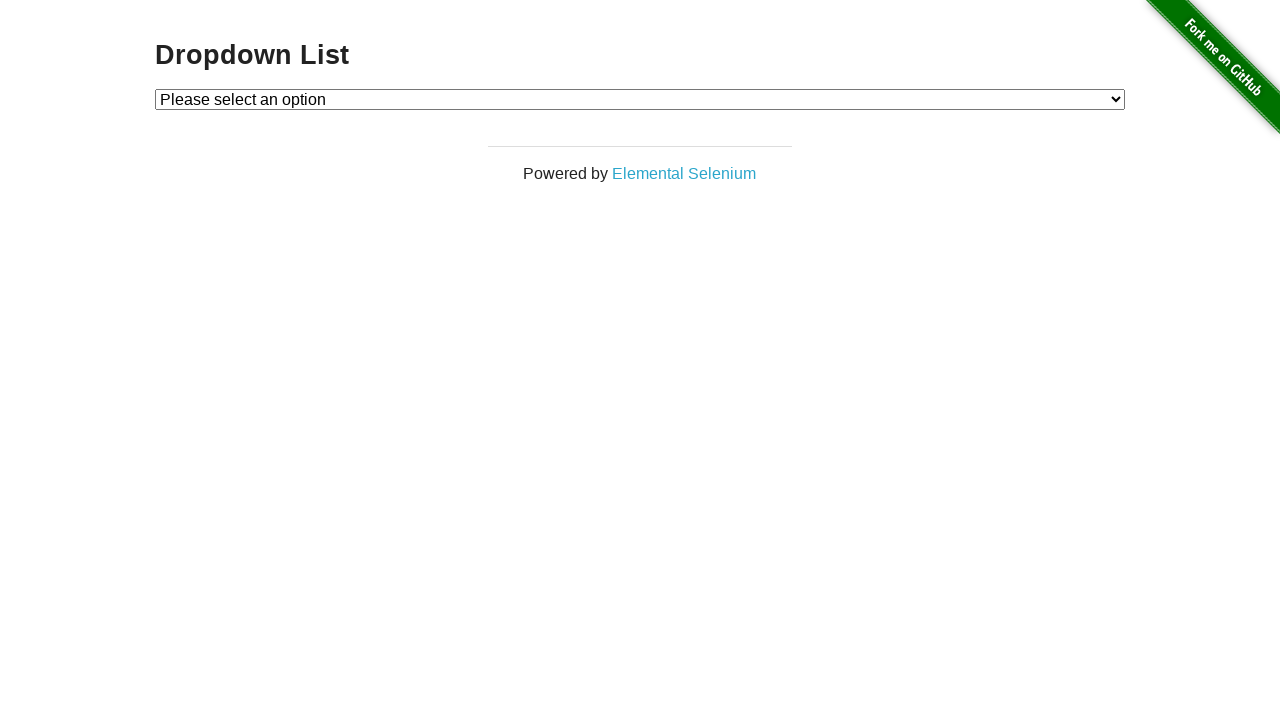

Located dropdown element with id 'dropdown'
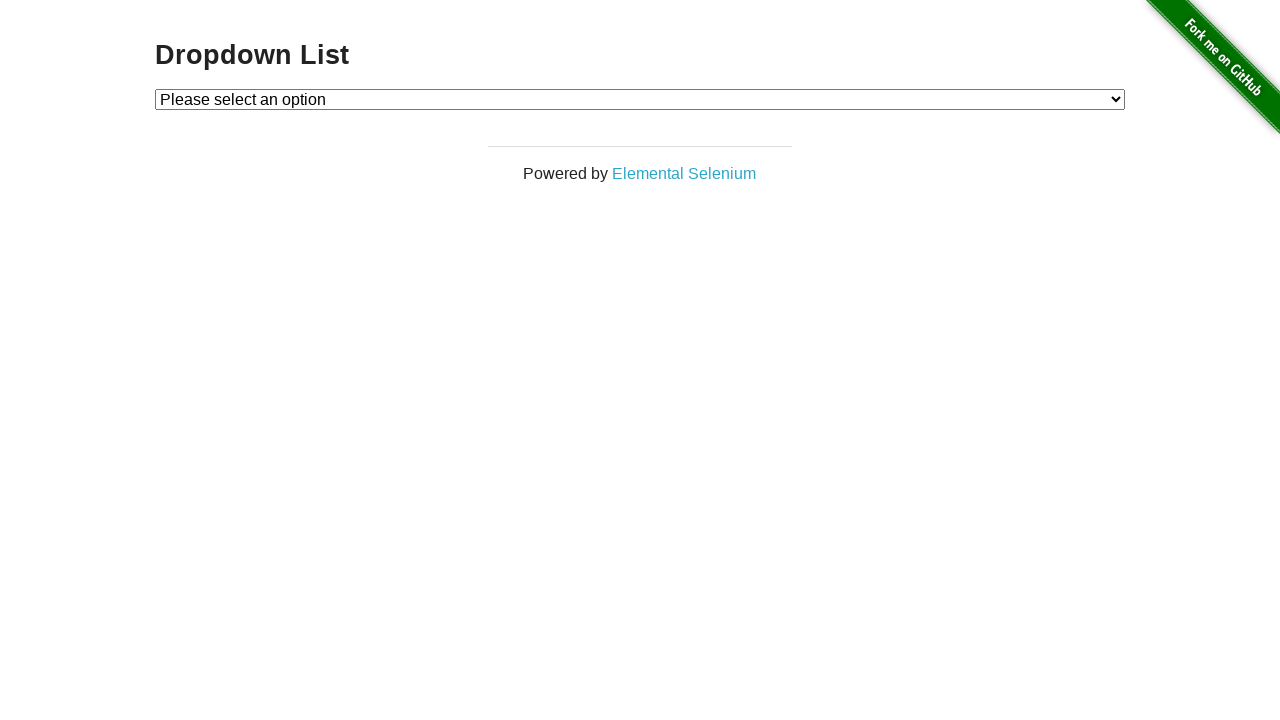

Selected option at index 2 from dropdown on select#dropdown
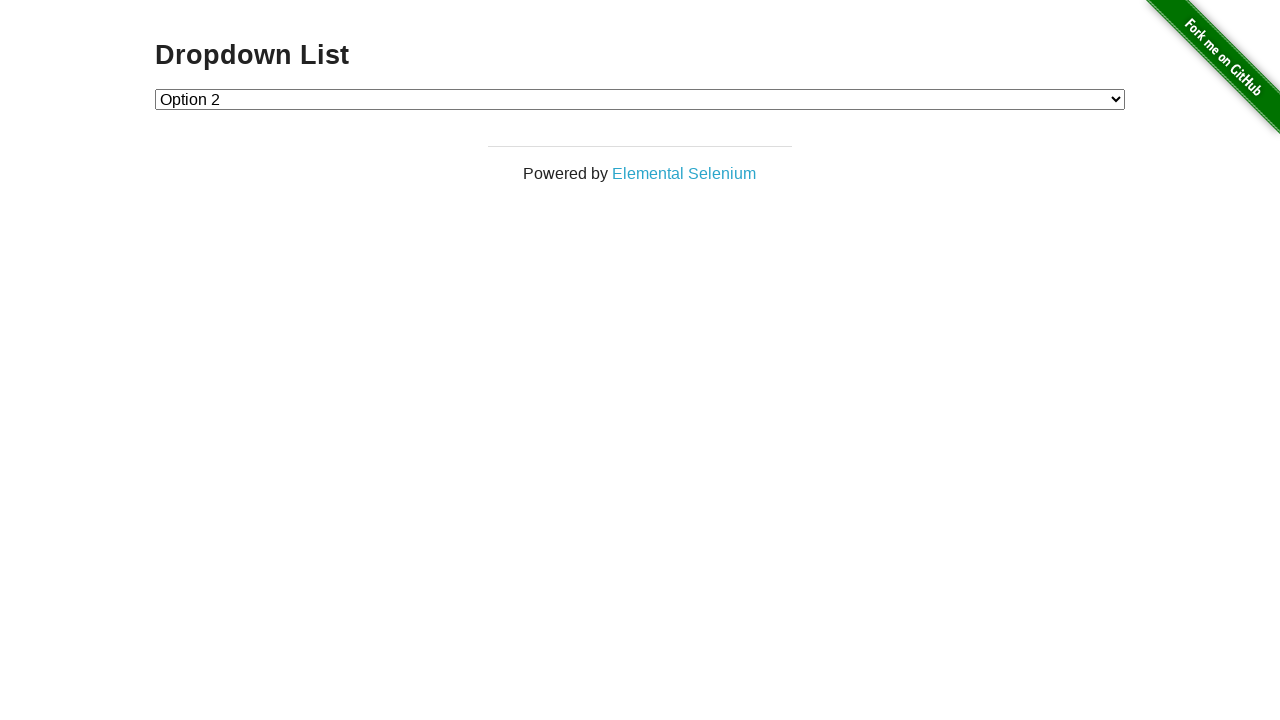

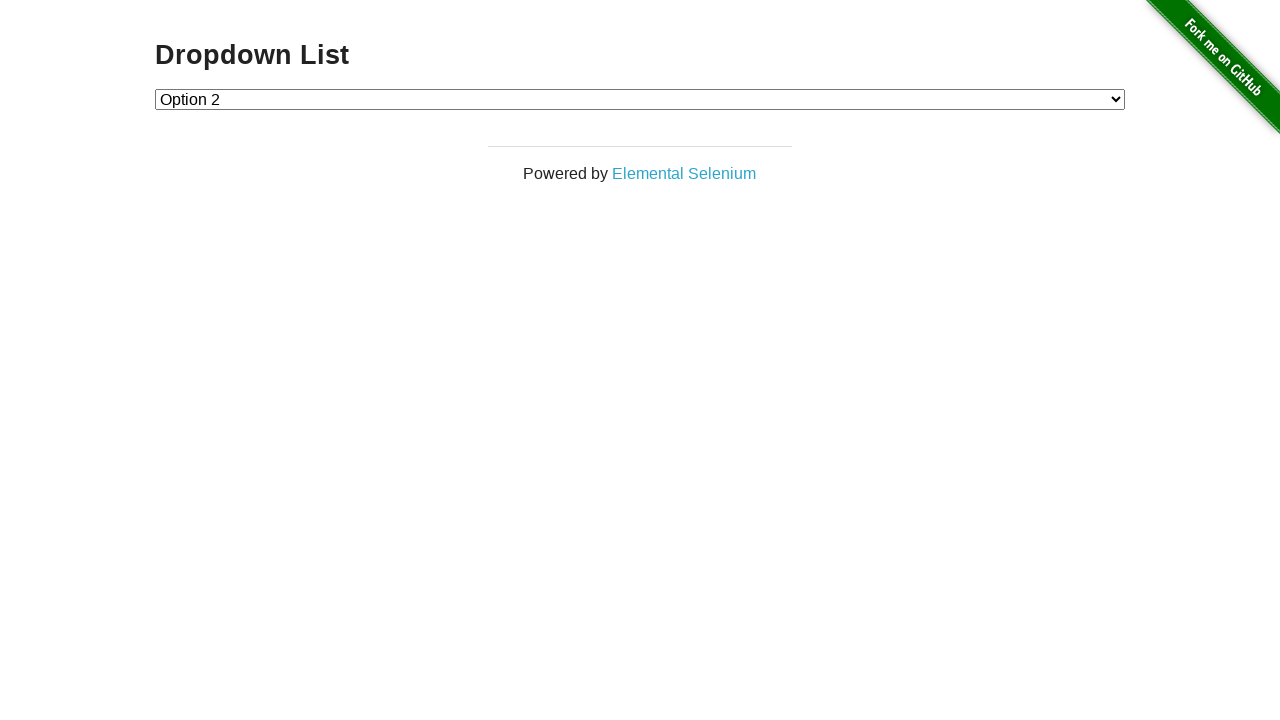